Tests browser automation on a chess page by navigating to it and clicking on chess board elements (element 5, then element 1).

Starting URL: https://dat-lequoc.github.io/chess-for-suna/chess.html

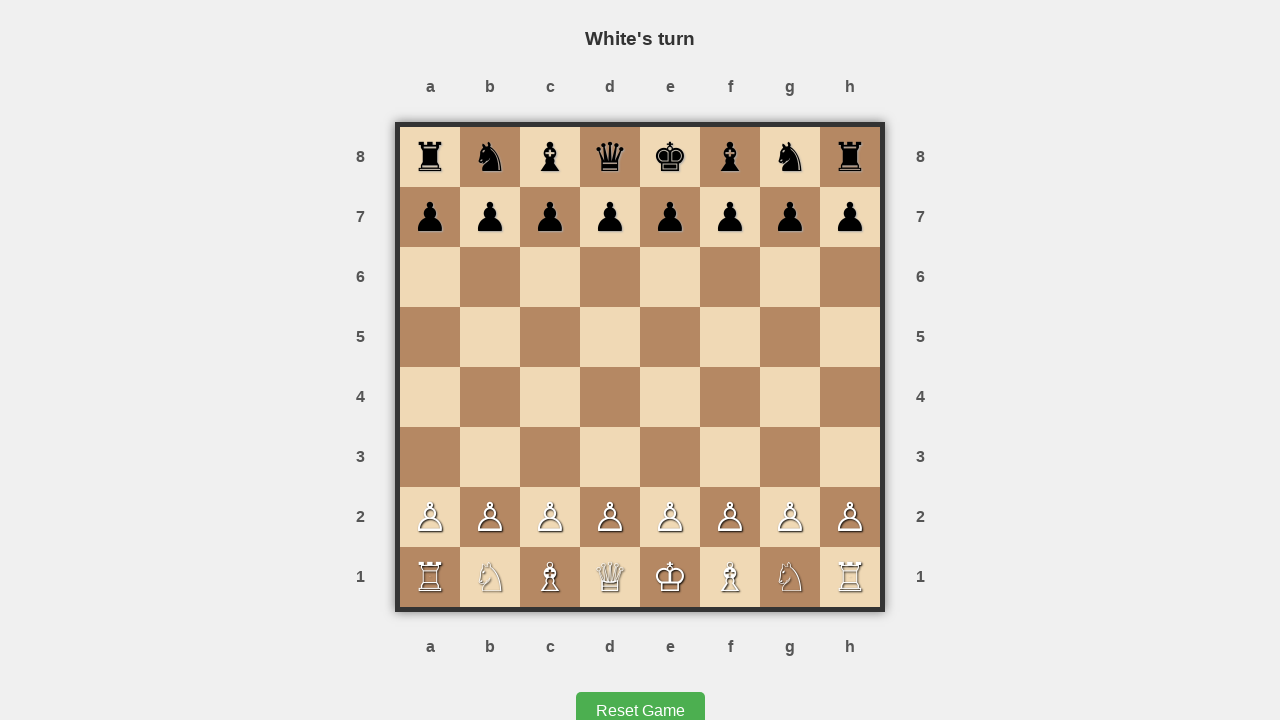

Chess page loaded and network idle
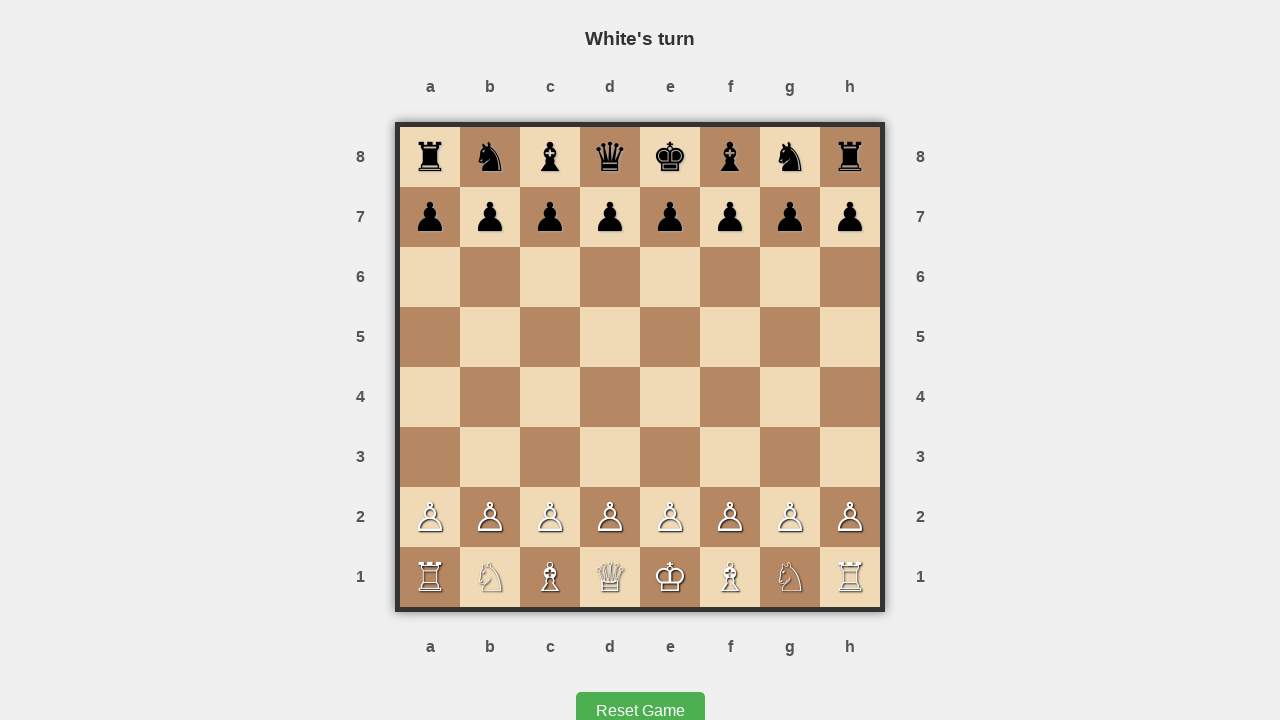

Located all interactive elements on the chess page
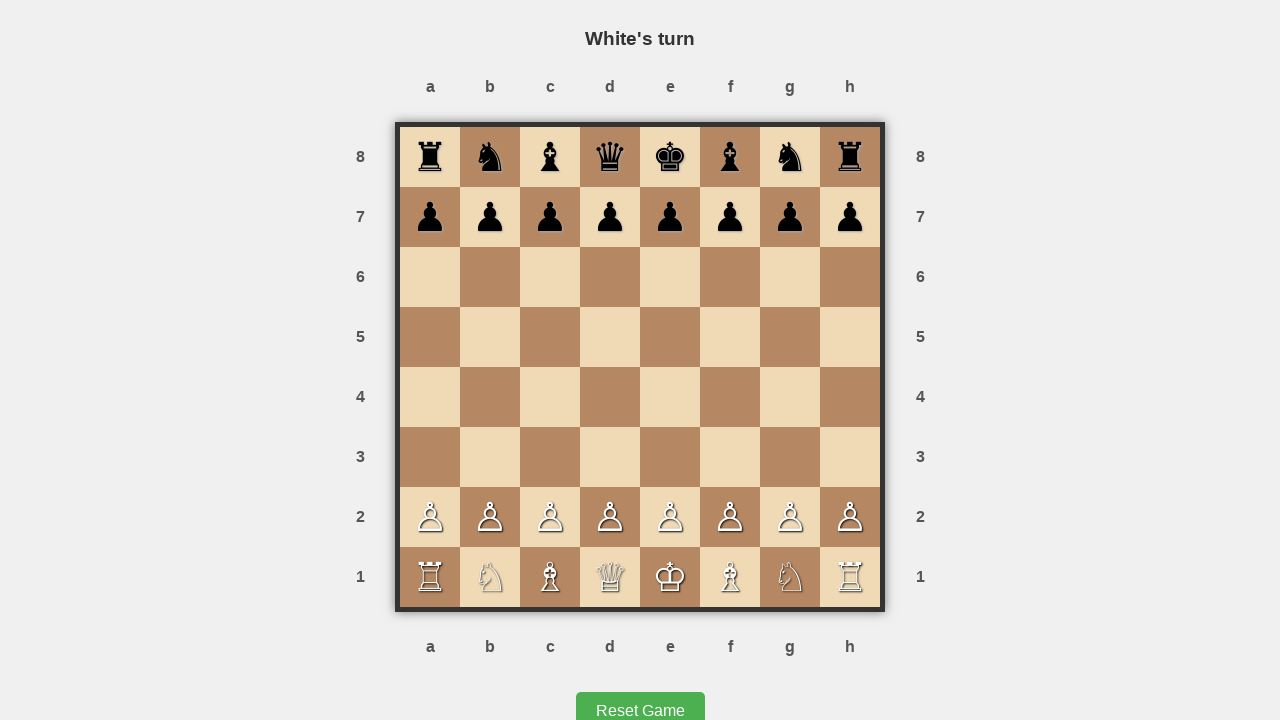

Counted 11 interactive elements
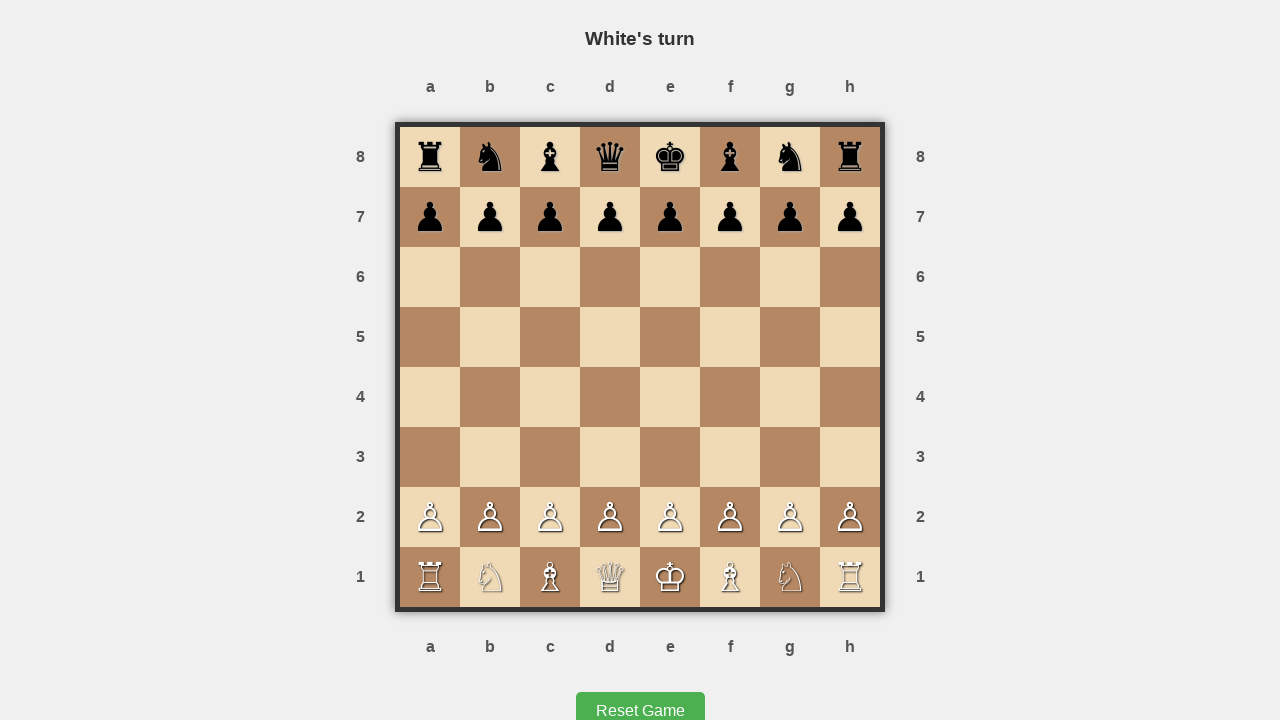

Clicked on the 5th interactive element (chess board element 5) at (670, 517) on a, button, input, [role='button'], [tabindex]:not([tabindex='-1']) >> nth=4
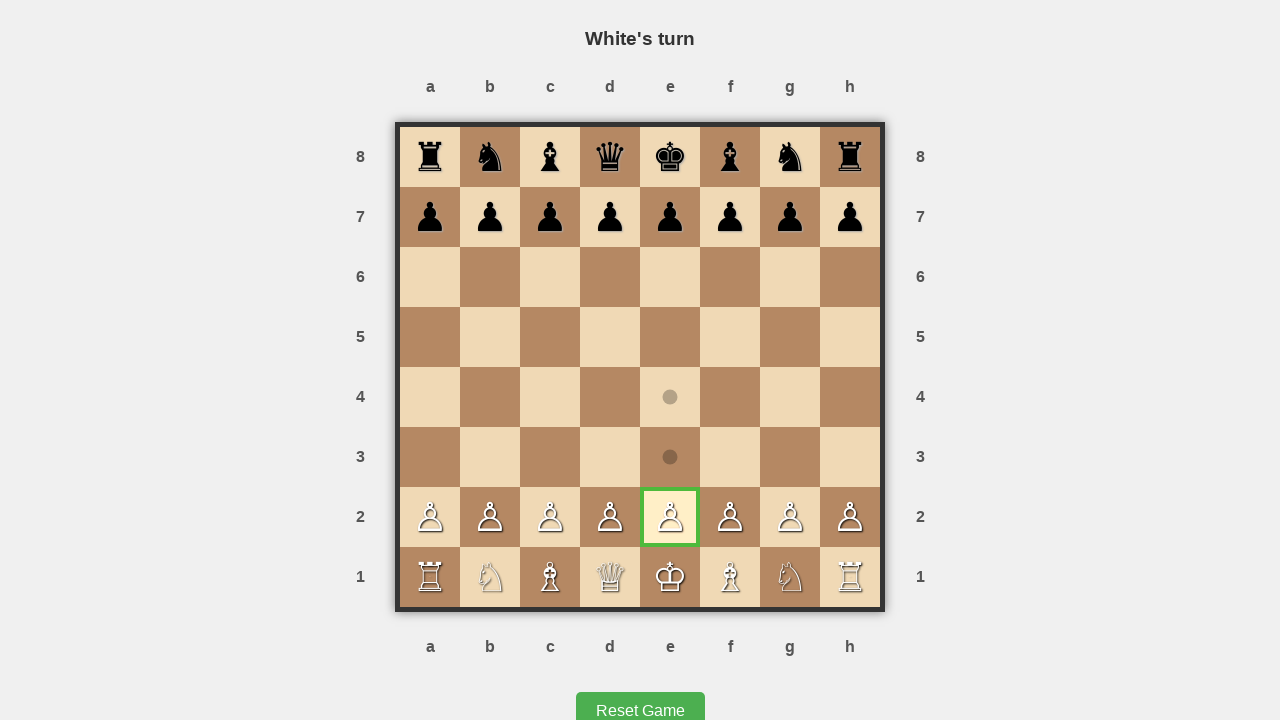

Waited 500ms after clicking element 5
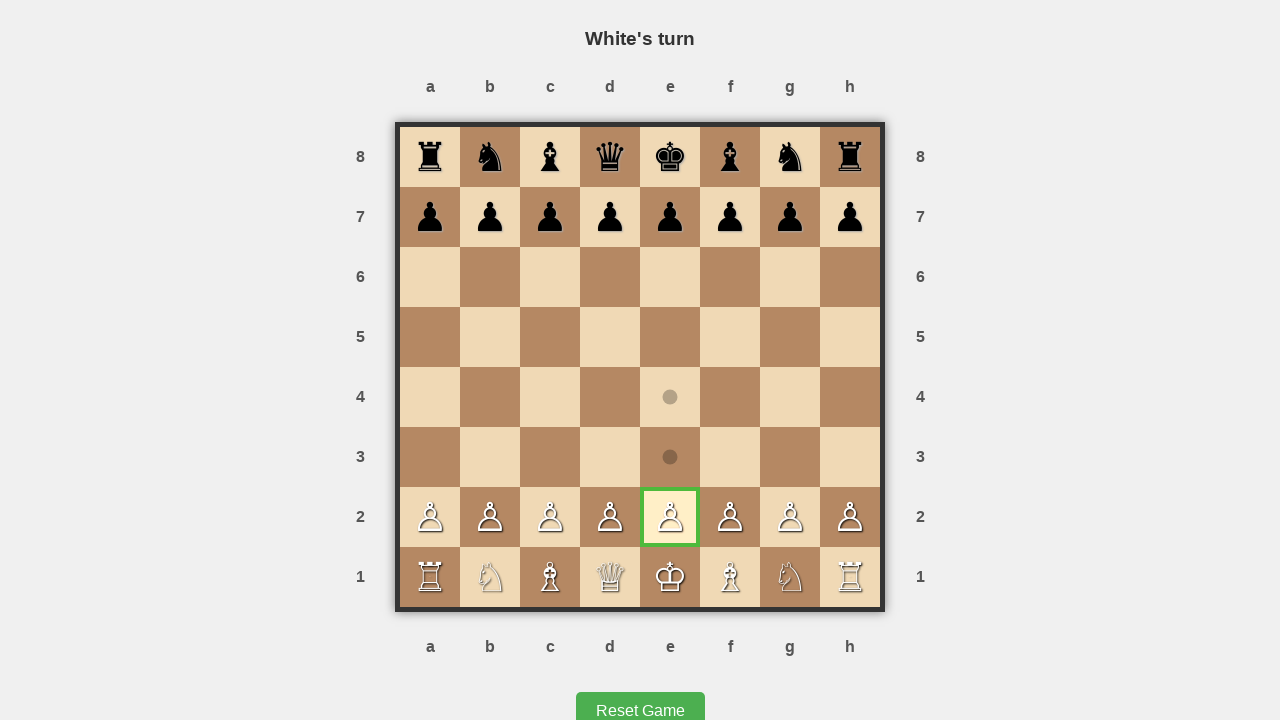

Clicked on the 1st interactive element (chess board element 1) at (670, 397) on a, button, input, [role='button'], [tabindex]:not([tabindex='-1']) >> nth=0
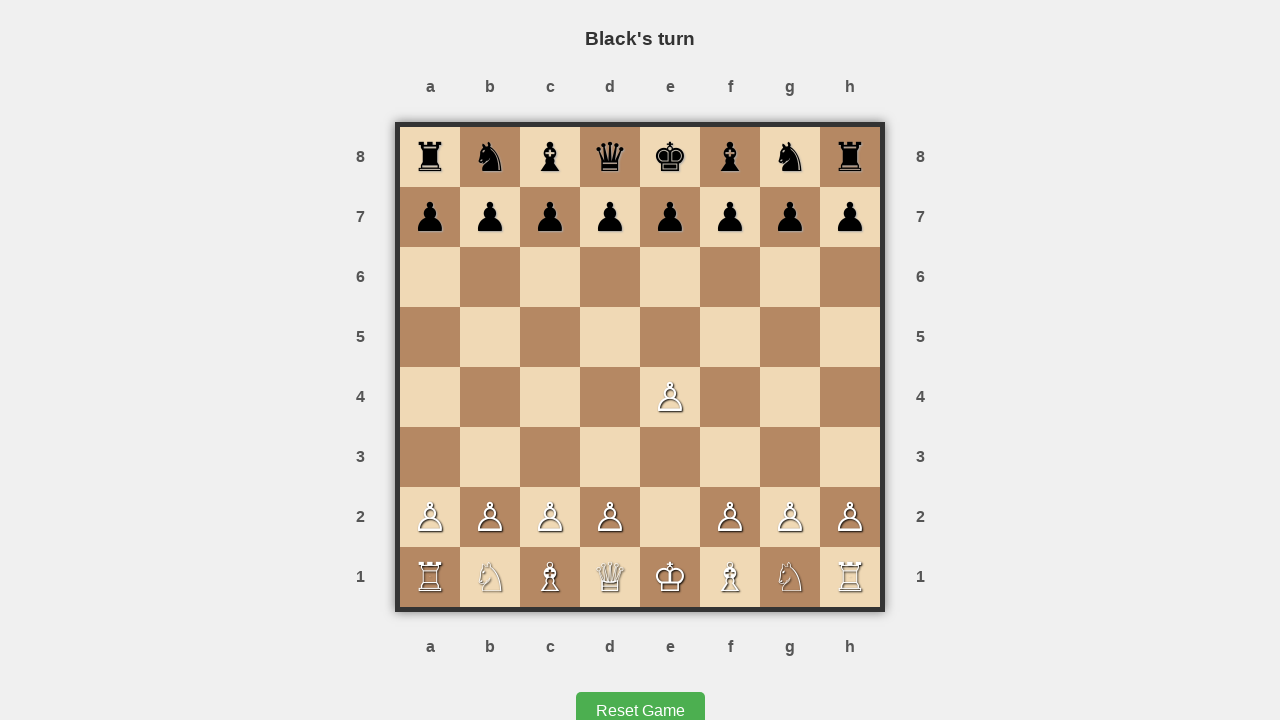

Waited 500ms after clicking element 1
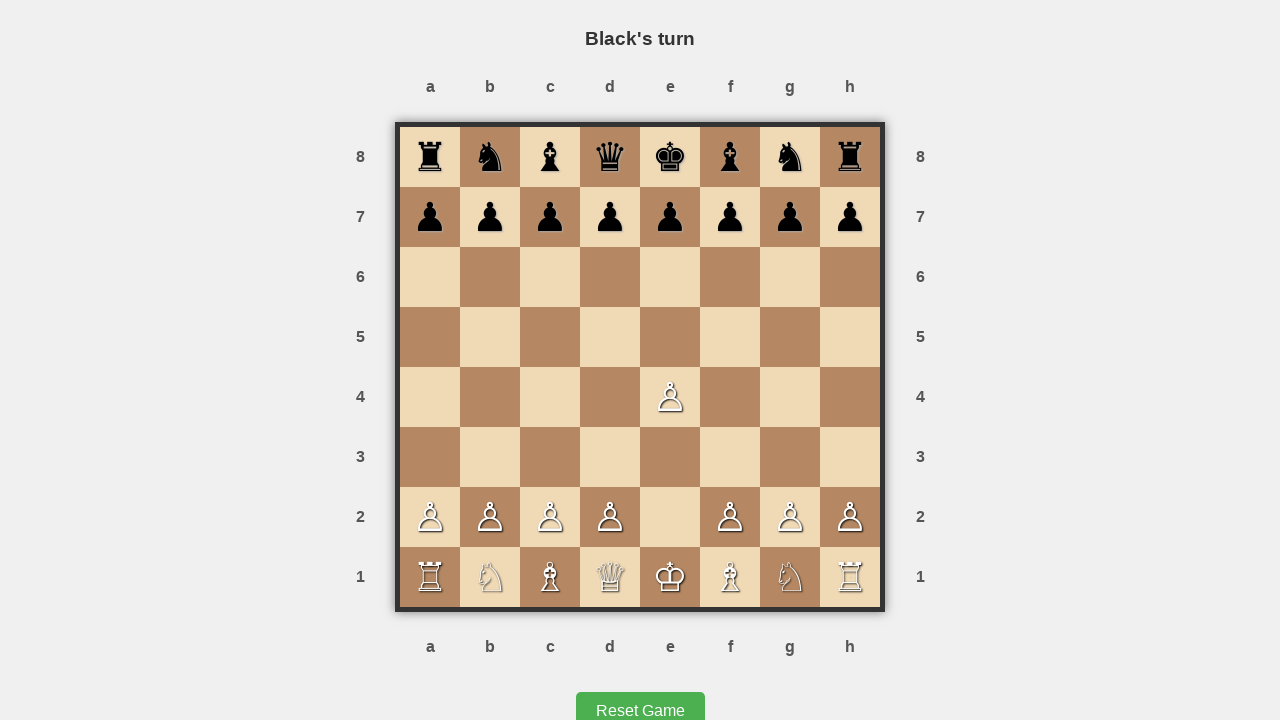

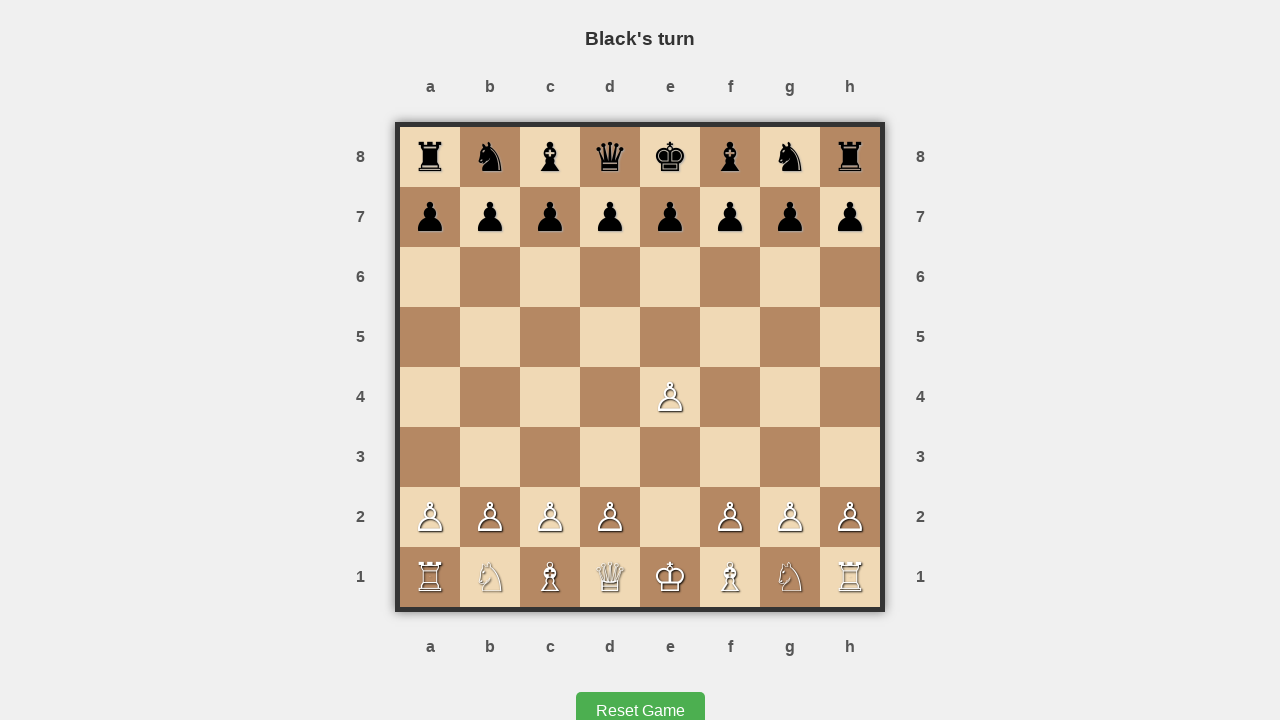